Tests simple alert functionality by clicking a button that triggers an alert and accepting it

Starting URL: https://demoqa.com/alerts

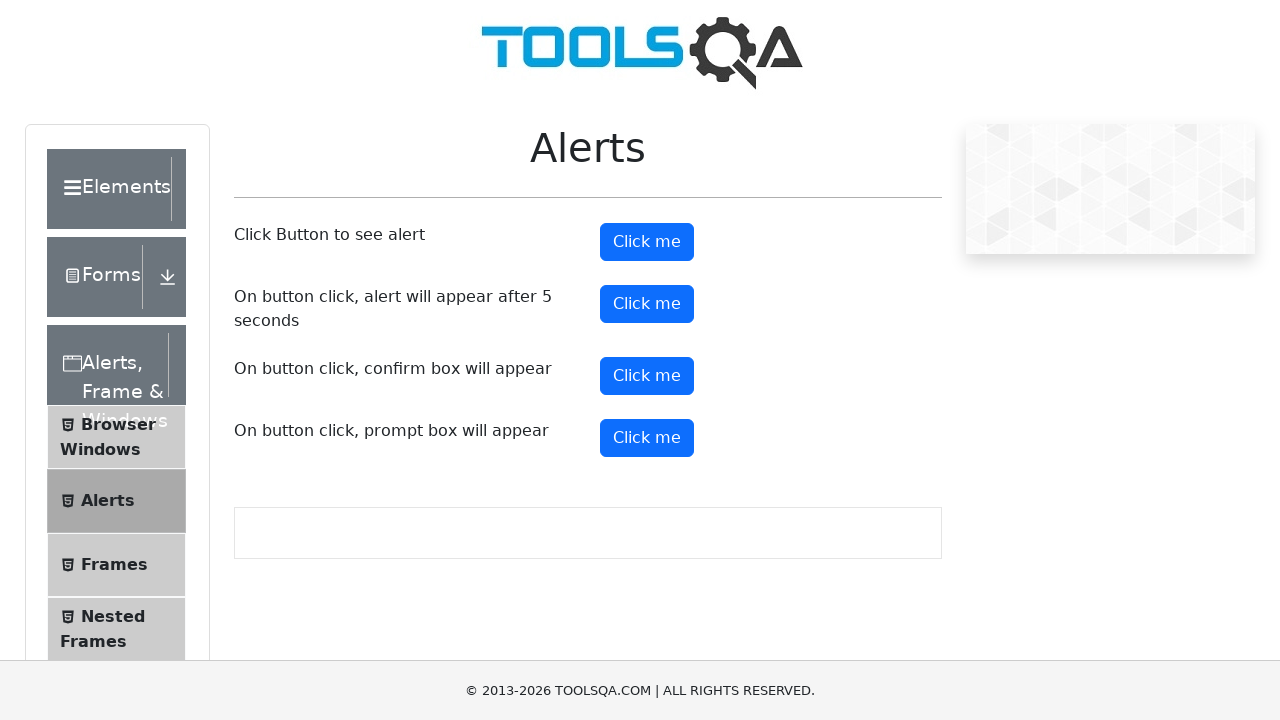

Navigated to alerts demo page
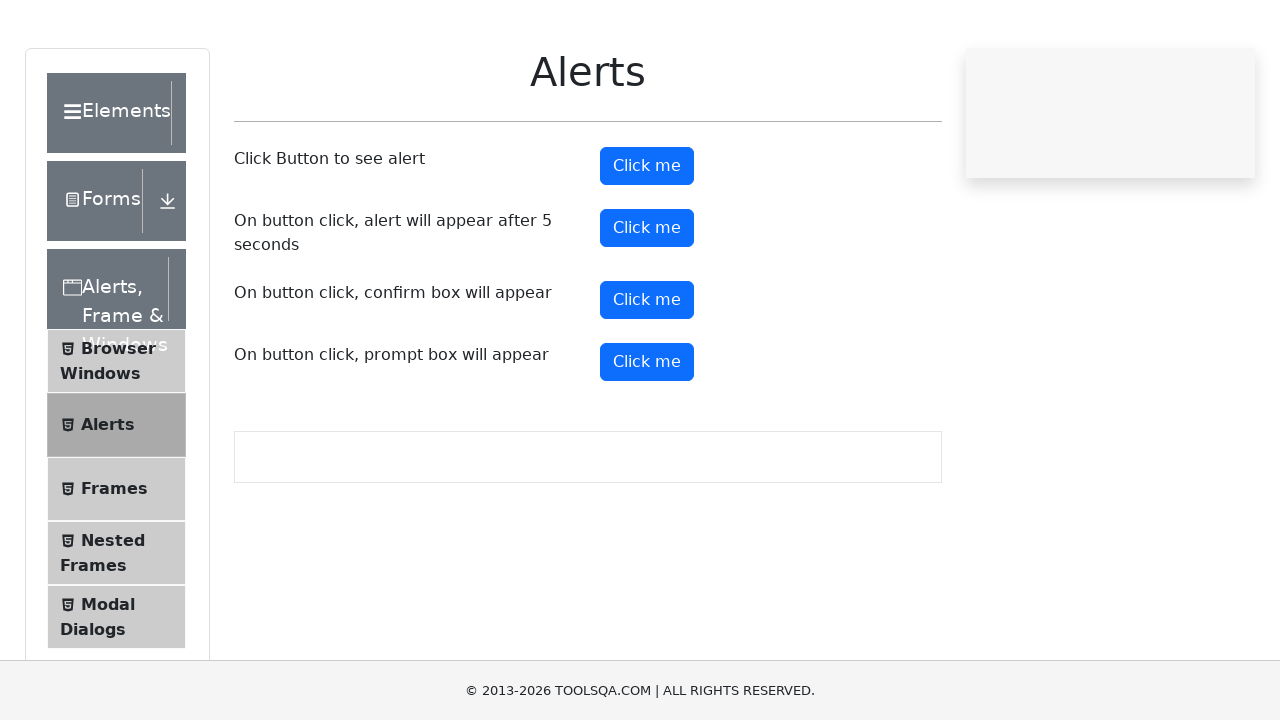

Clicked the alert button at (647, 242) on #alertButton
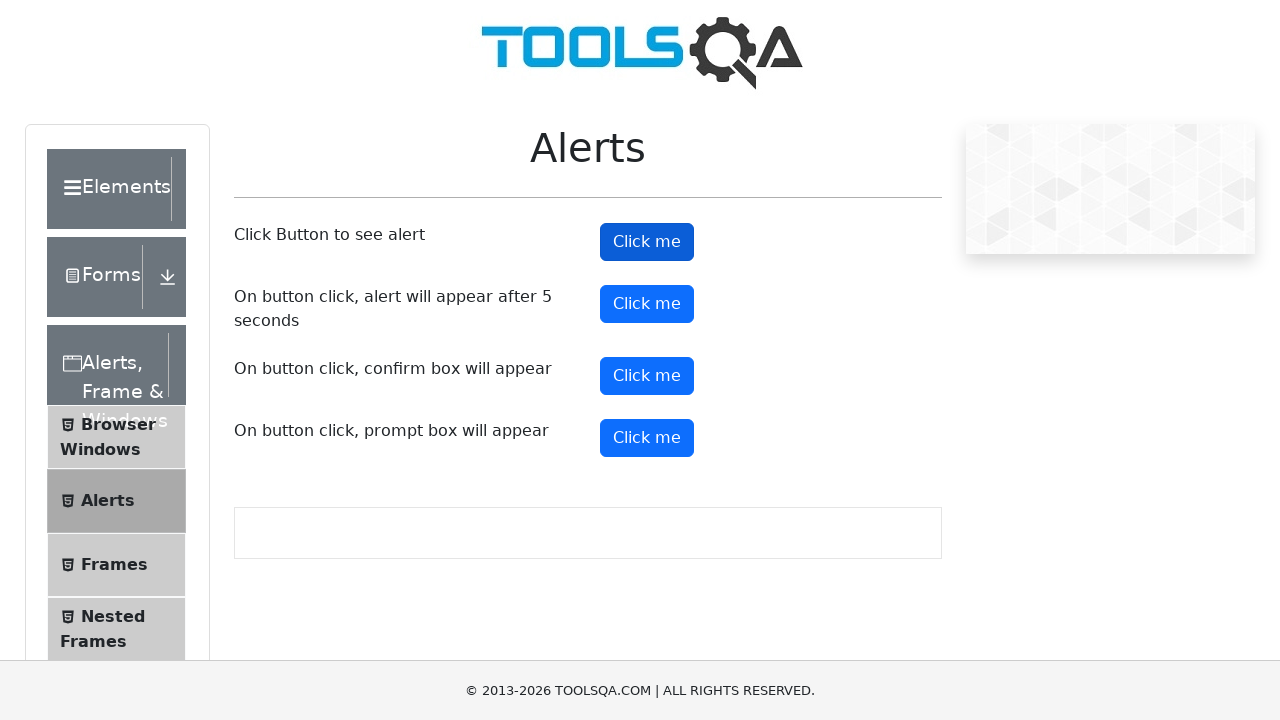

Set up dialog handler to accept alerts
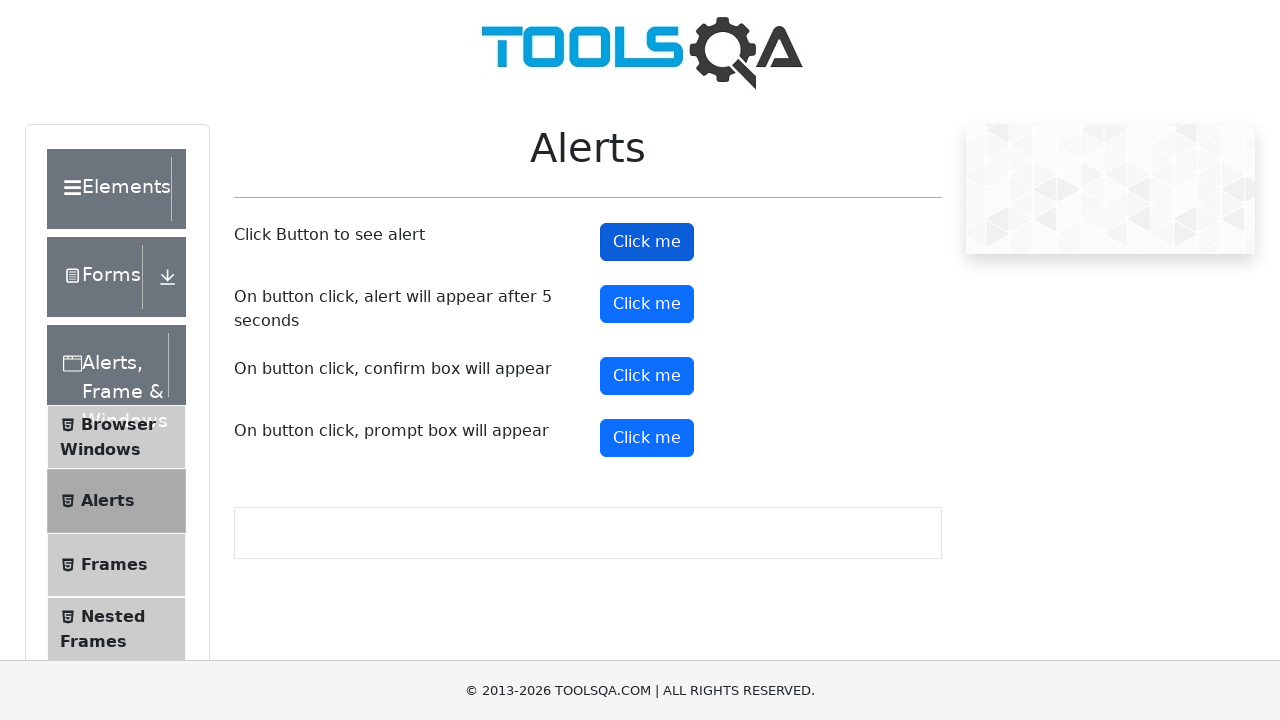

Waited for alert to be processed and accepted
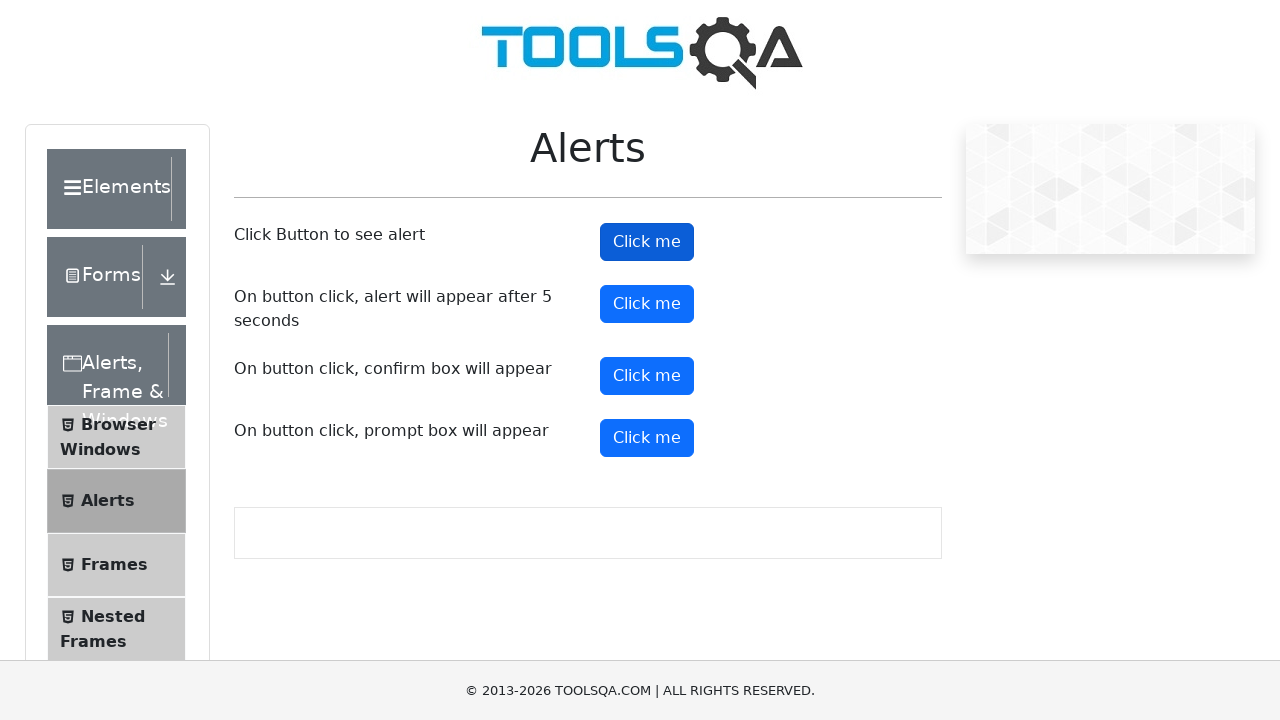

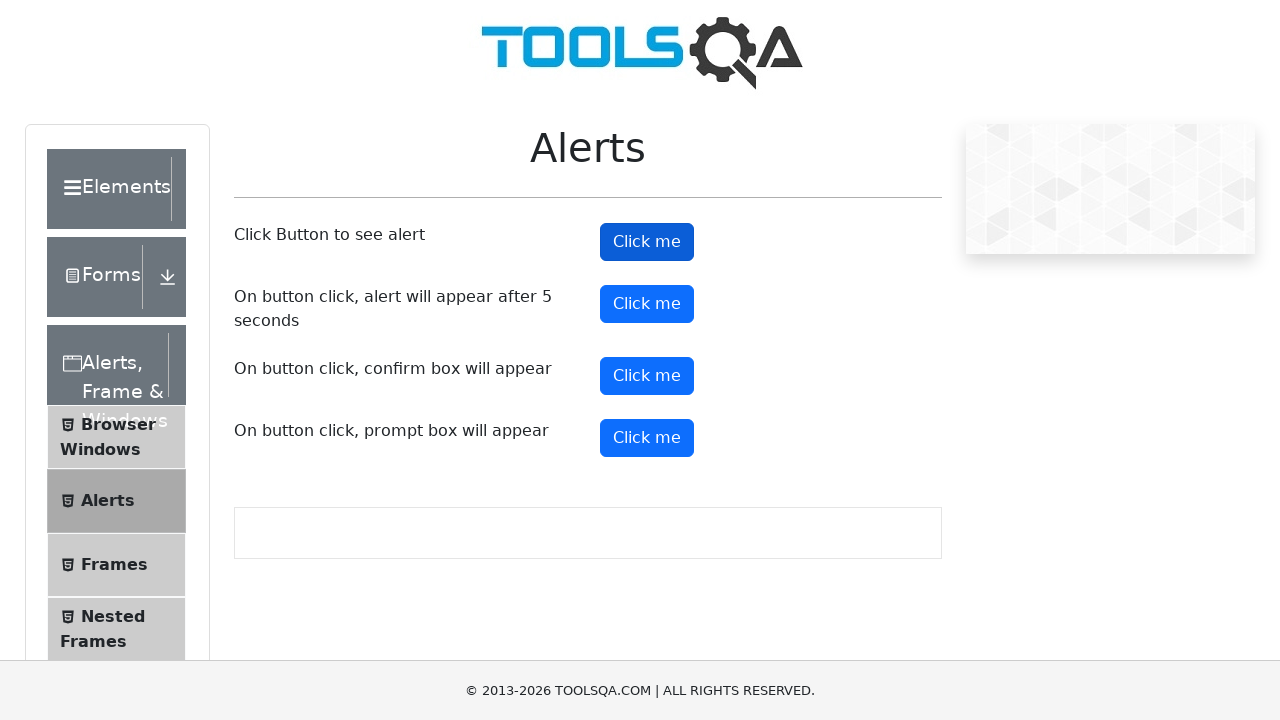